Completes a web form by filling text fields (first name, last name, job title), selecting radio buttons and checkboxes, choosing a dropdown option, entering a date, and submitting the form to verify successful redirection to the thank-you page.

Starting URL: https://formy-project.herokuapp.com/form

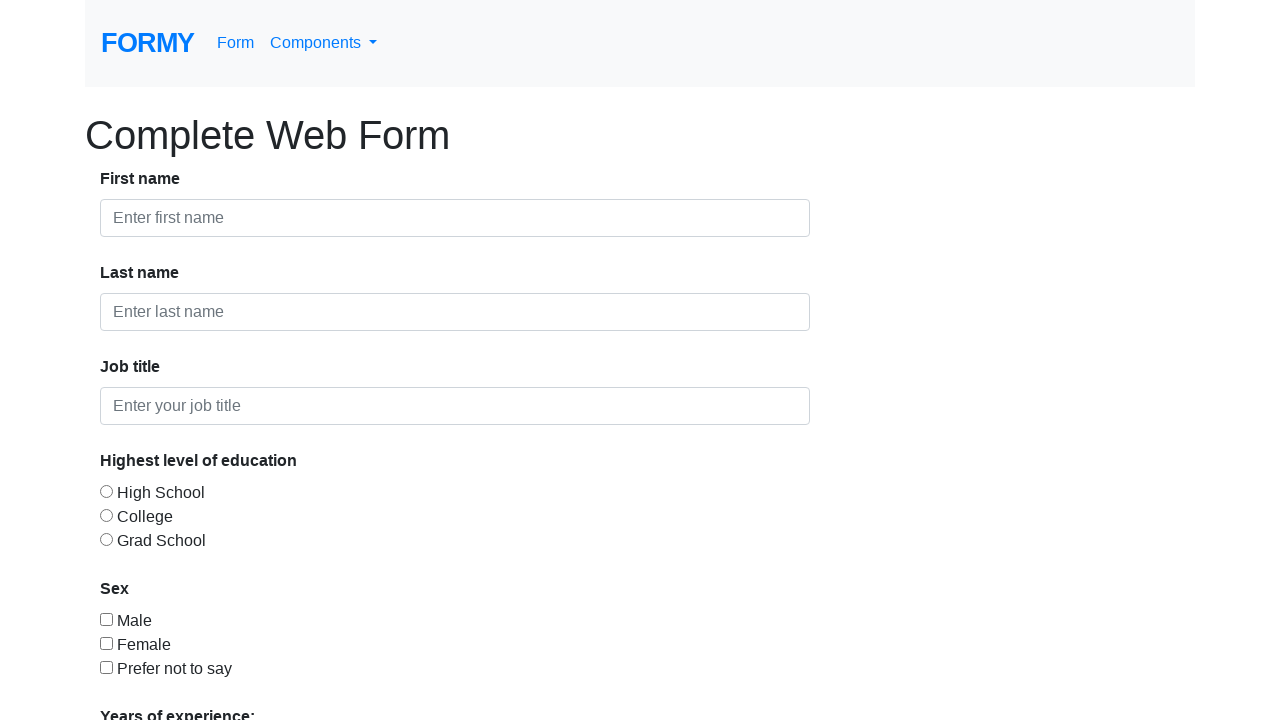

Filled first name field with 'John' on #first-name
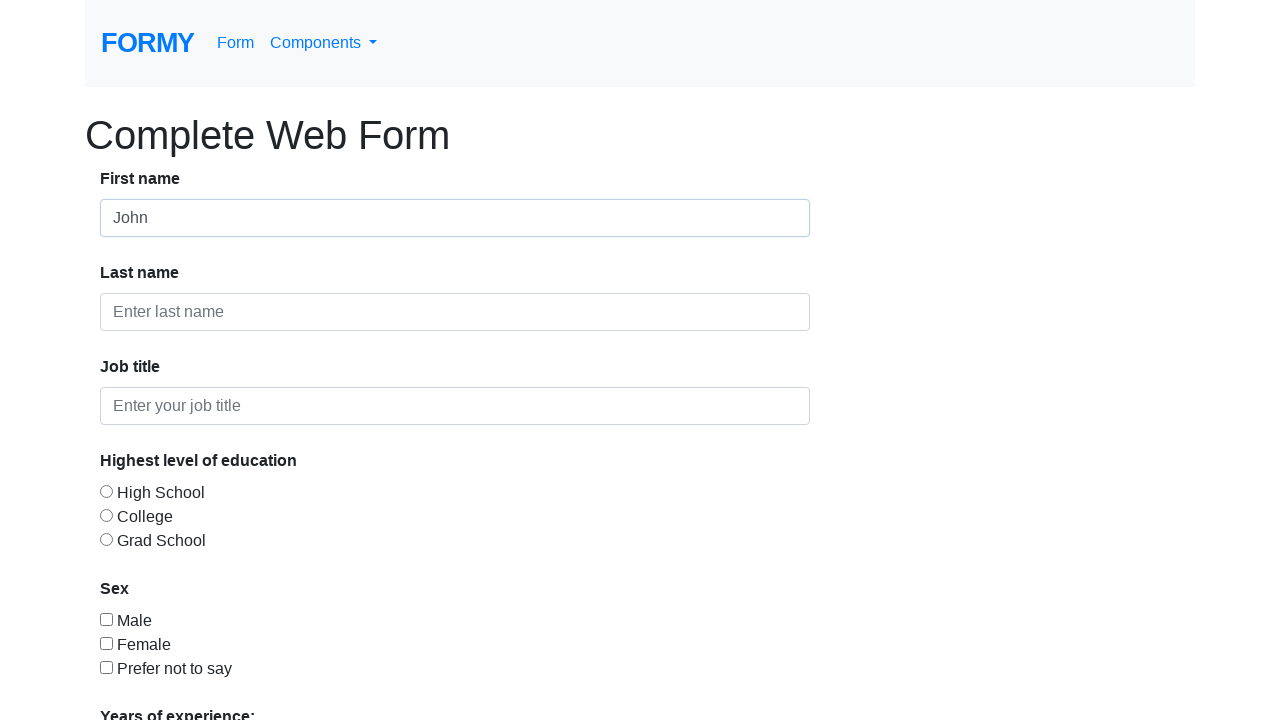

Filled last name field with 'Doe' on #last-name
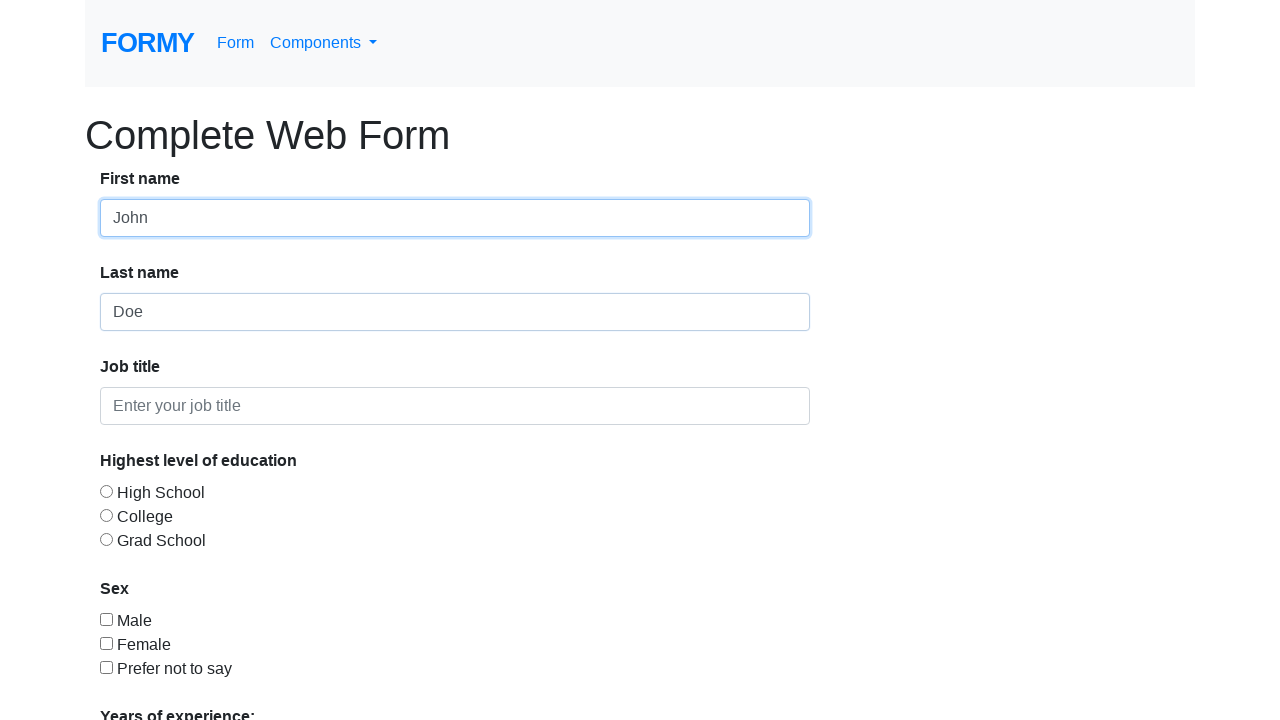

Filled job title field with 'Automation Engineer' on #job-title
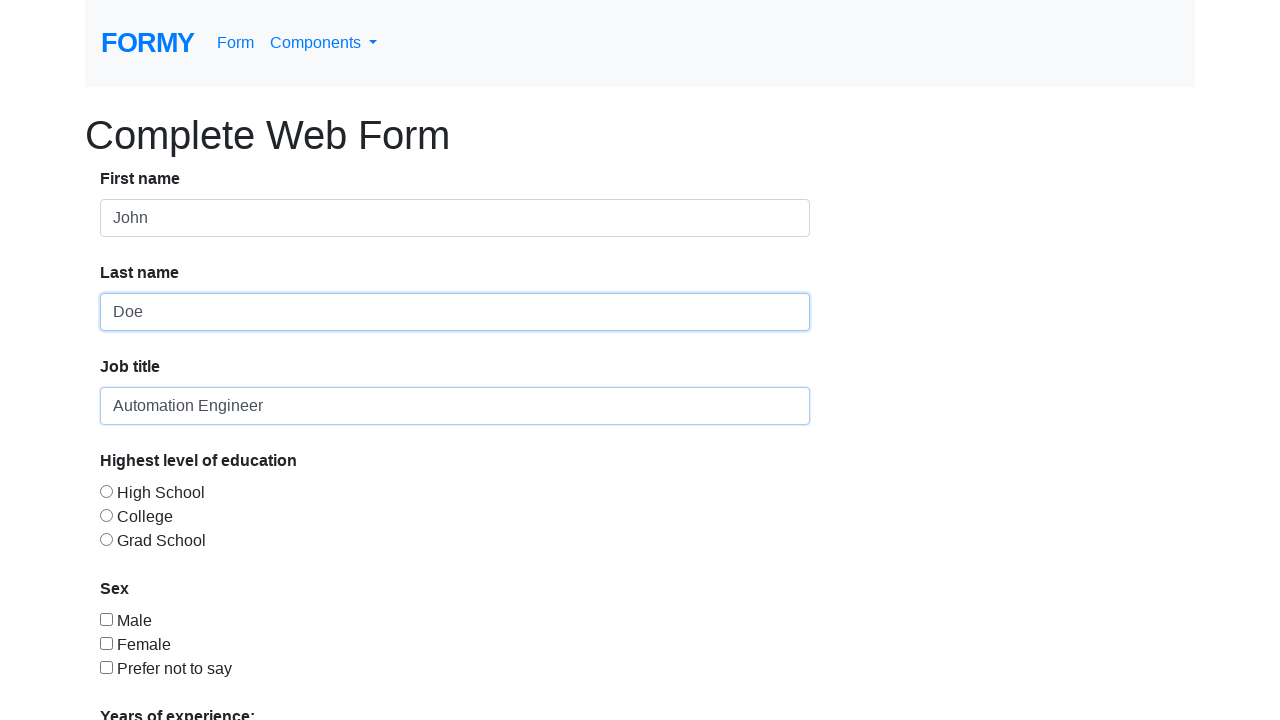

Selected 'College' radio button at (106, 515) on #radio-button-2
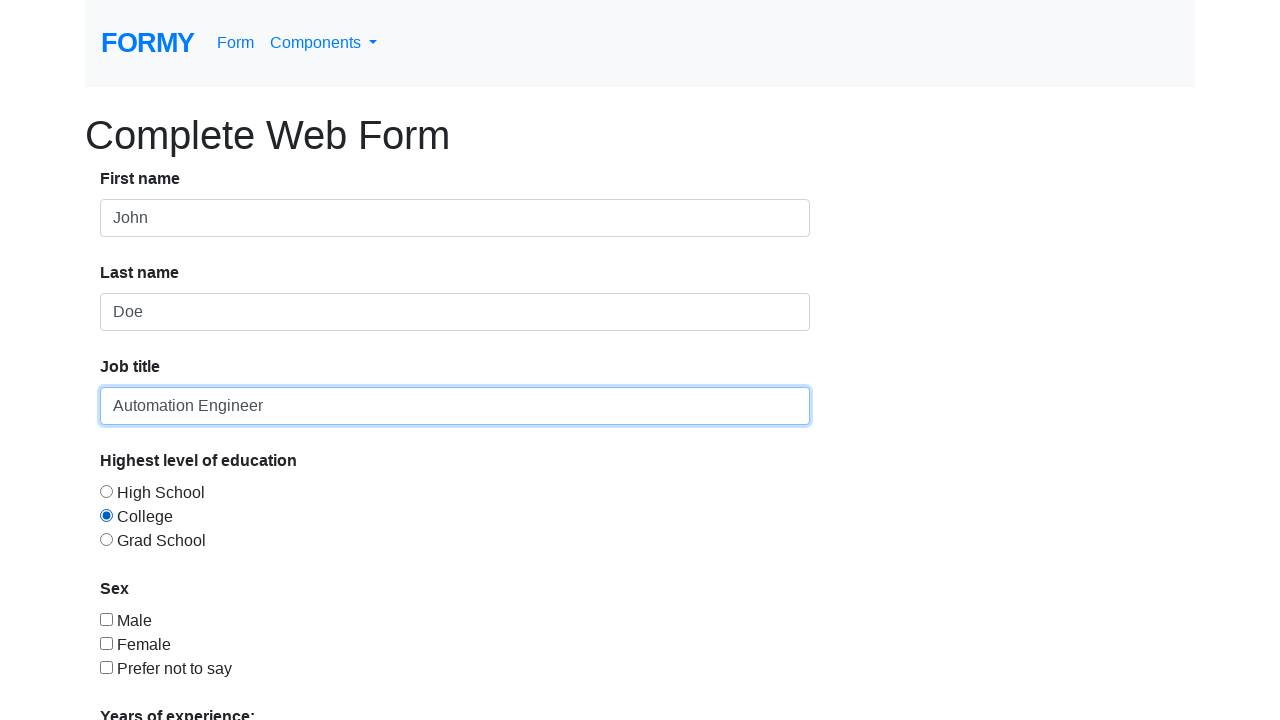

Checked 'Male' checkbox at (106, 619) on #checkbox-1
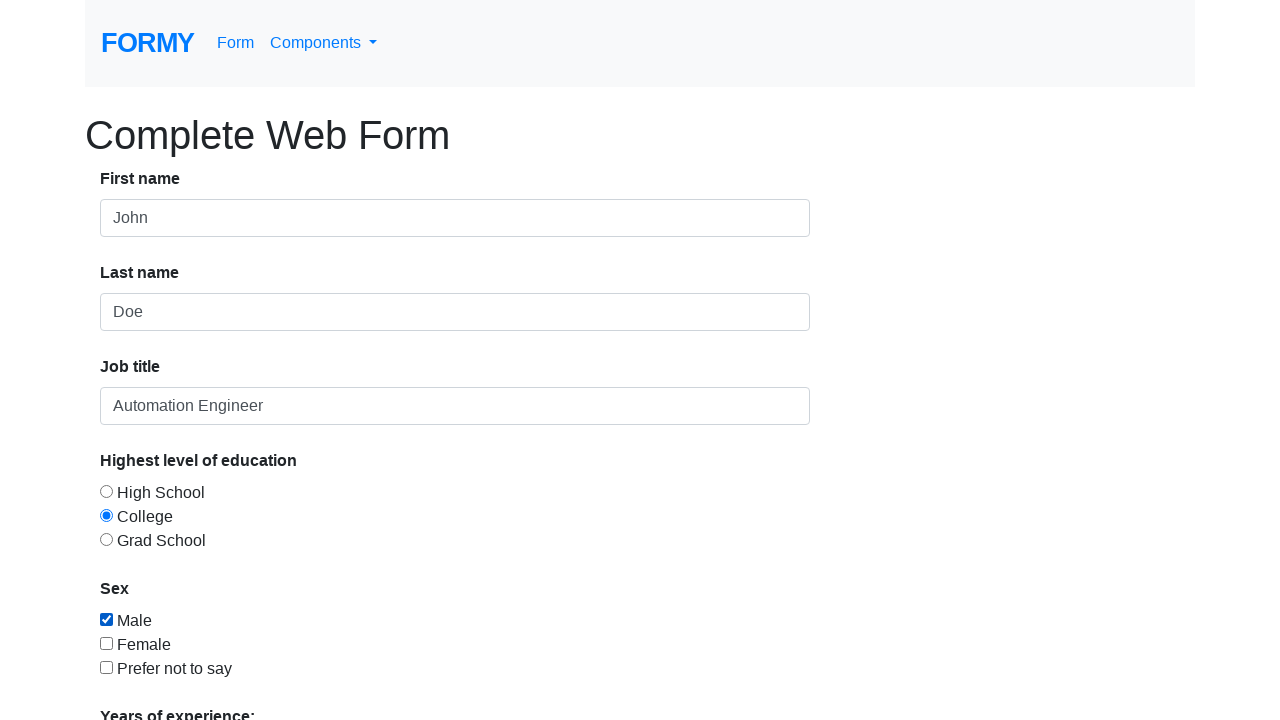

Checked 'Prefer not to say' checkbox at (106, 667) on #checkbox-3
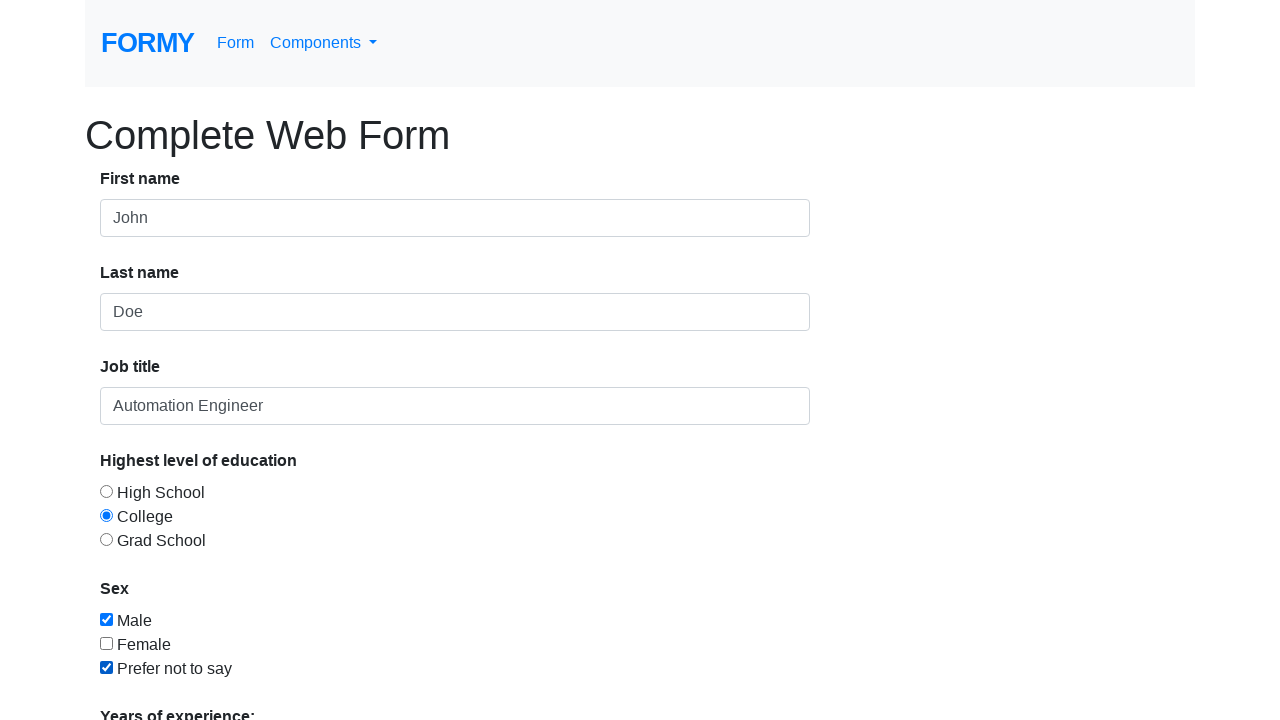

Selected '2-4' from dropdown menu on #select-menu
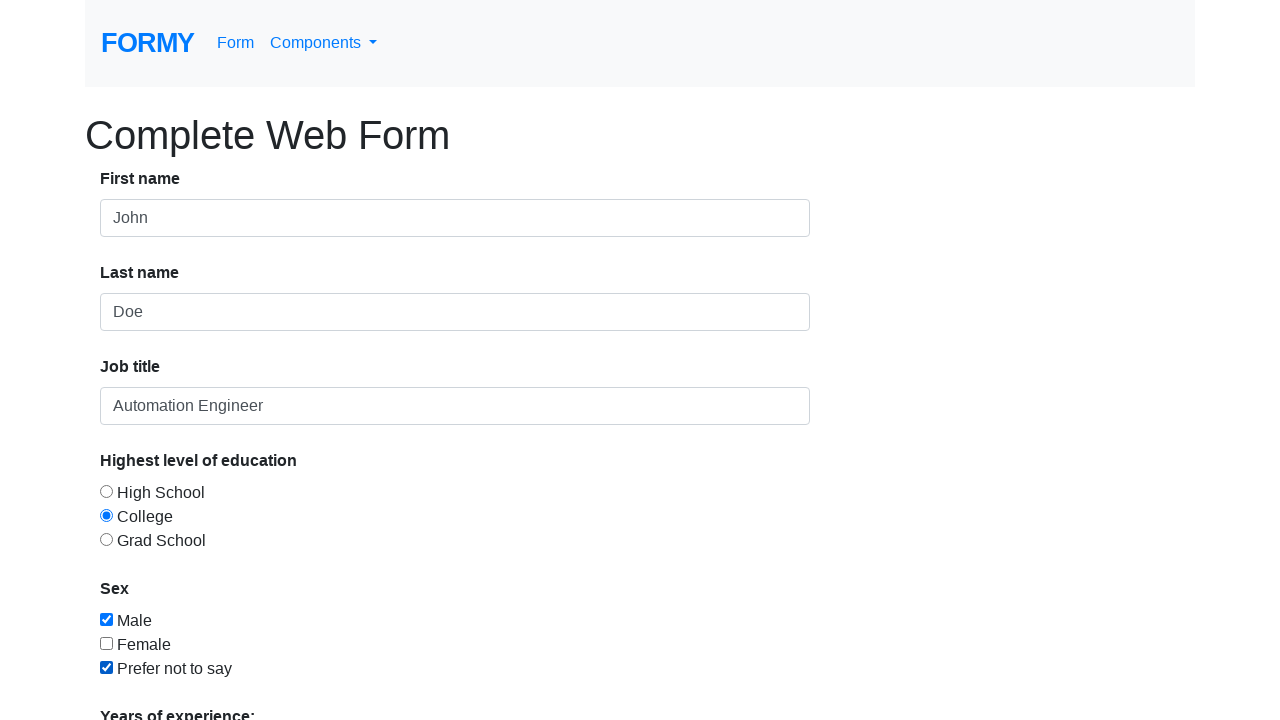

Filled date picker with '10/20/2025' on #datepicker
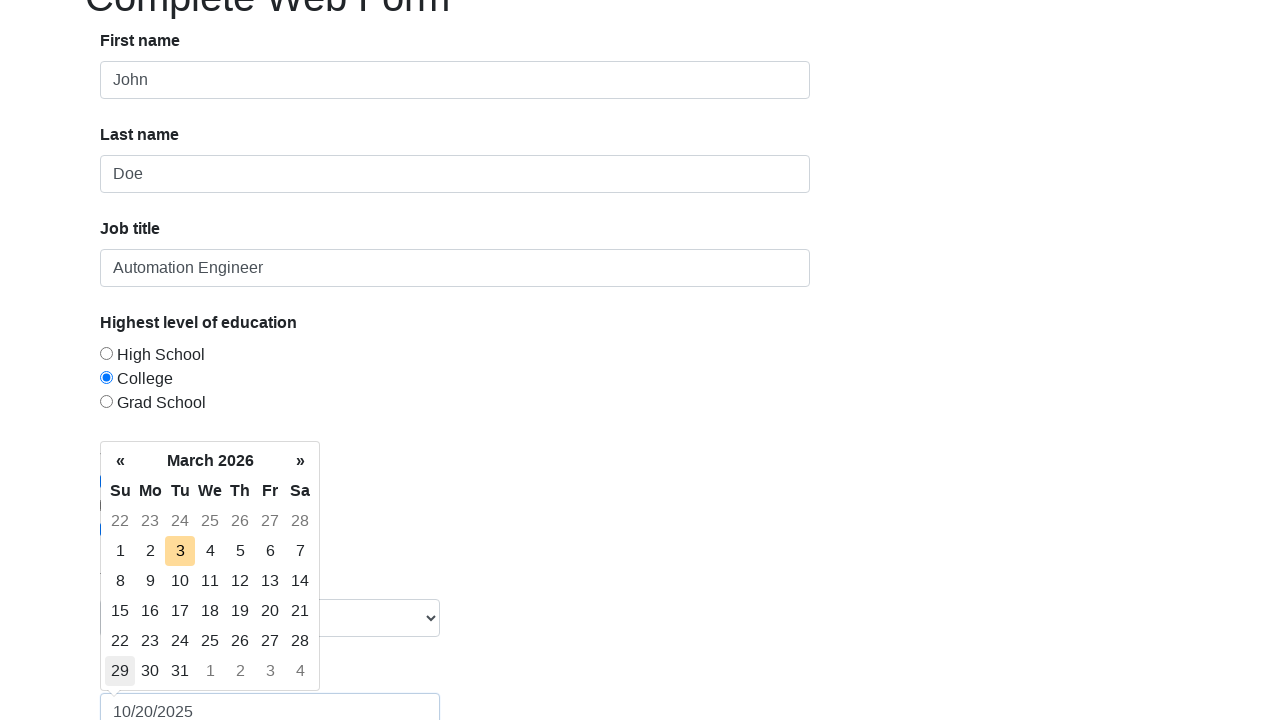

Clicked submit button to submit form at (148, 680) on a.btn.btn-lg.btn-primary
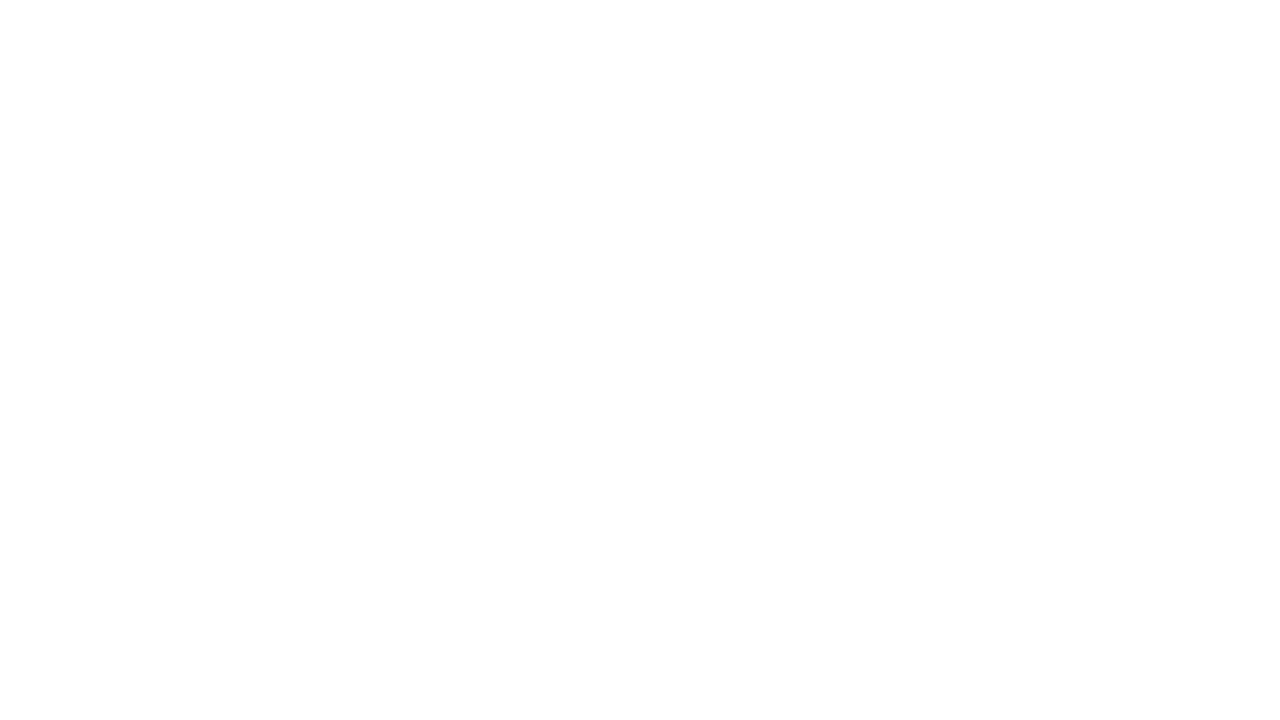

Successfully redirected to thank-you page
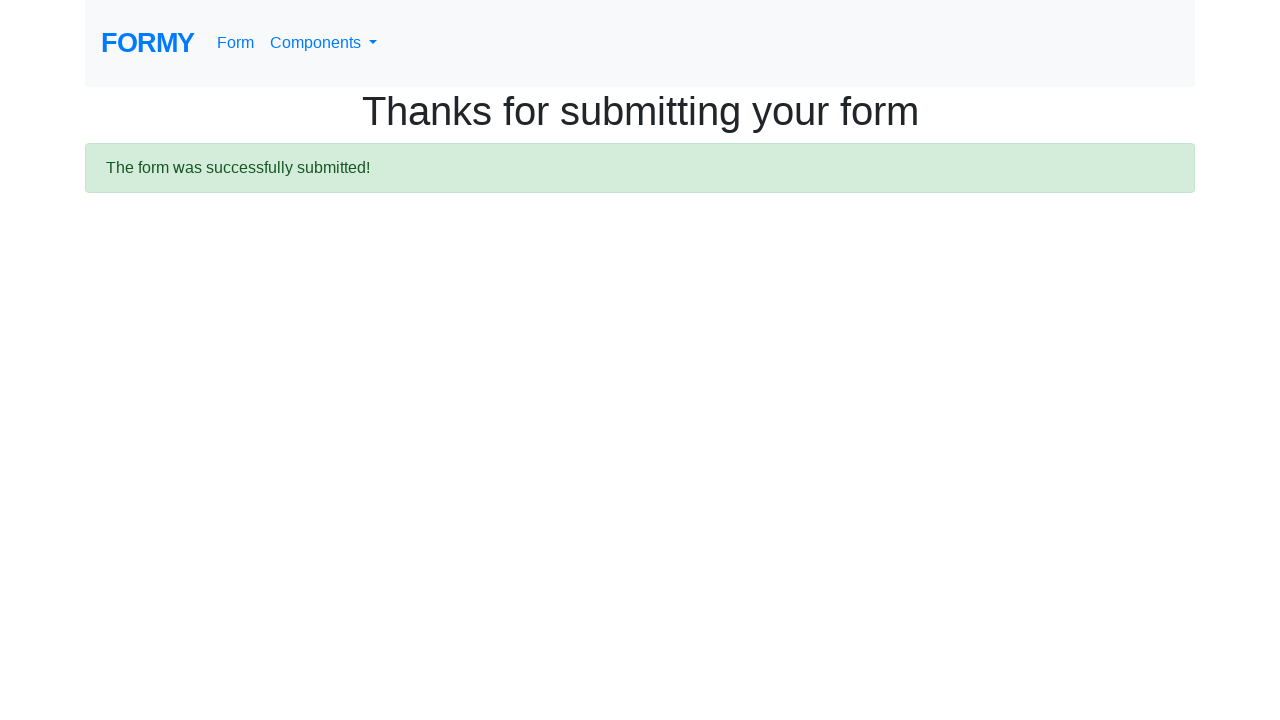

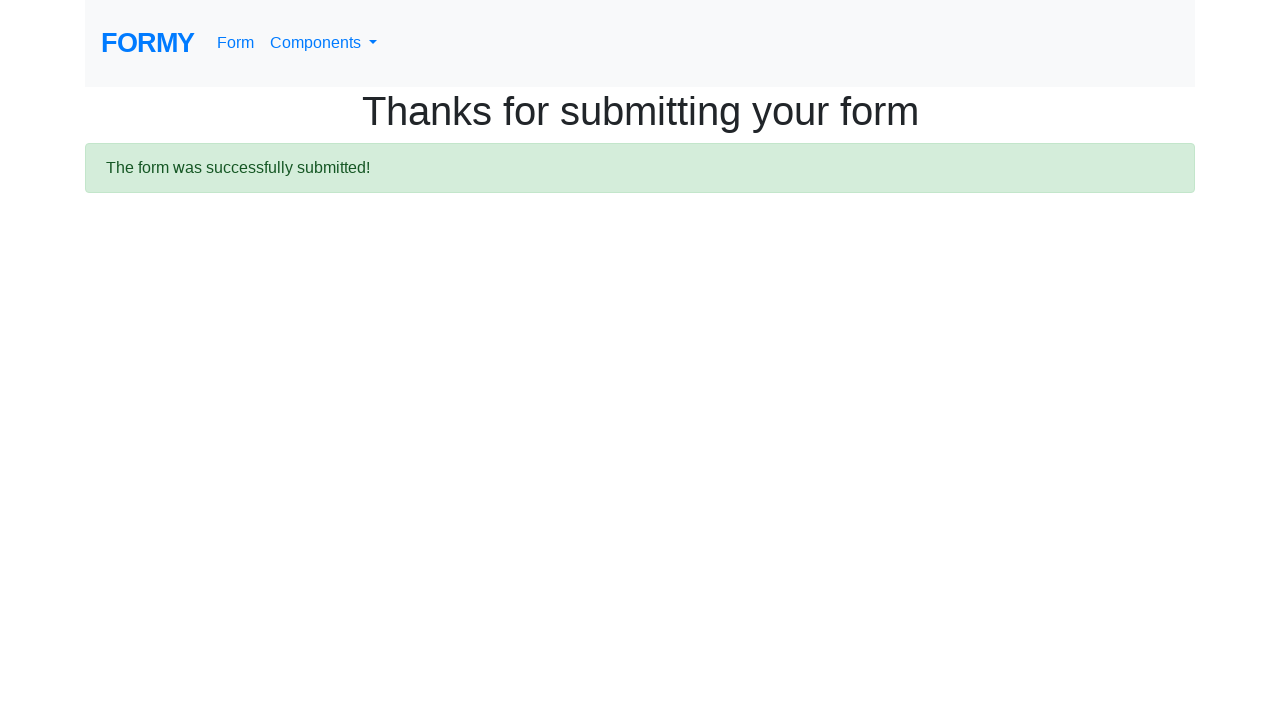